Fills out the student registration form with required fields (first name, last name, gender, phone number) and submits to verify the result

Starting URL: https://demoqa.com/automation-practice-form

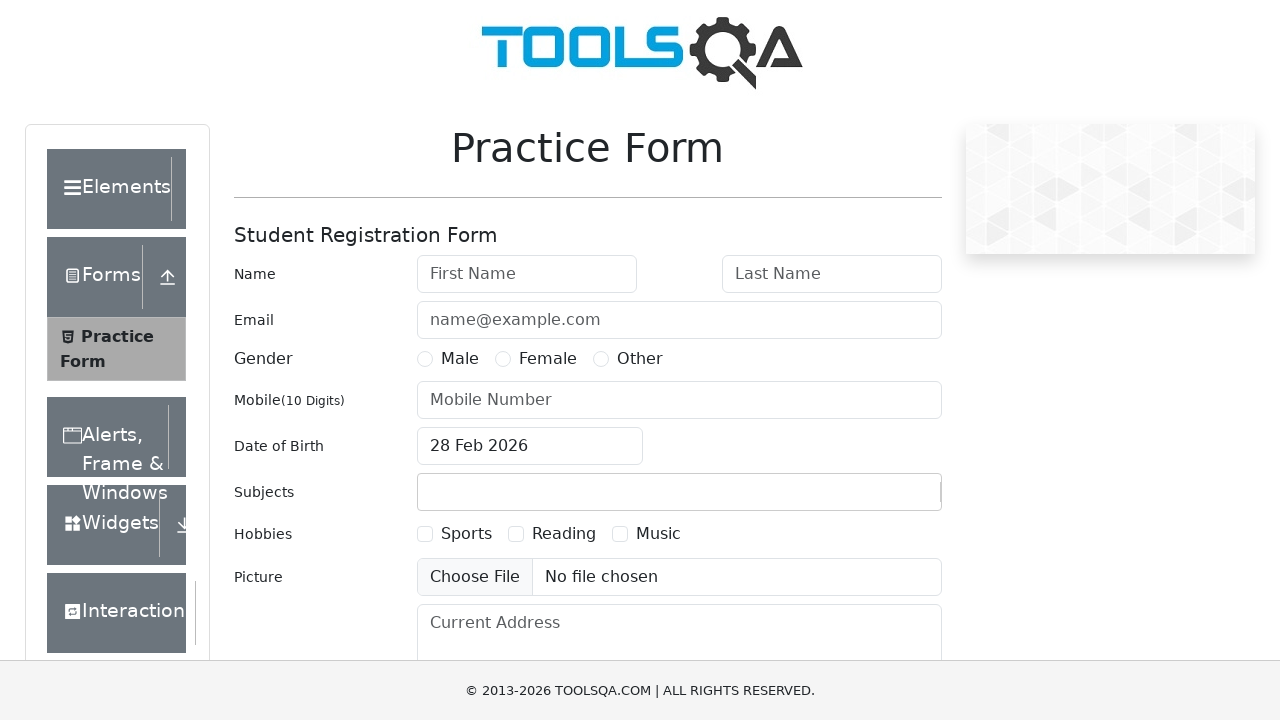

Filled first name field with 'Oleg' on input#firstName
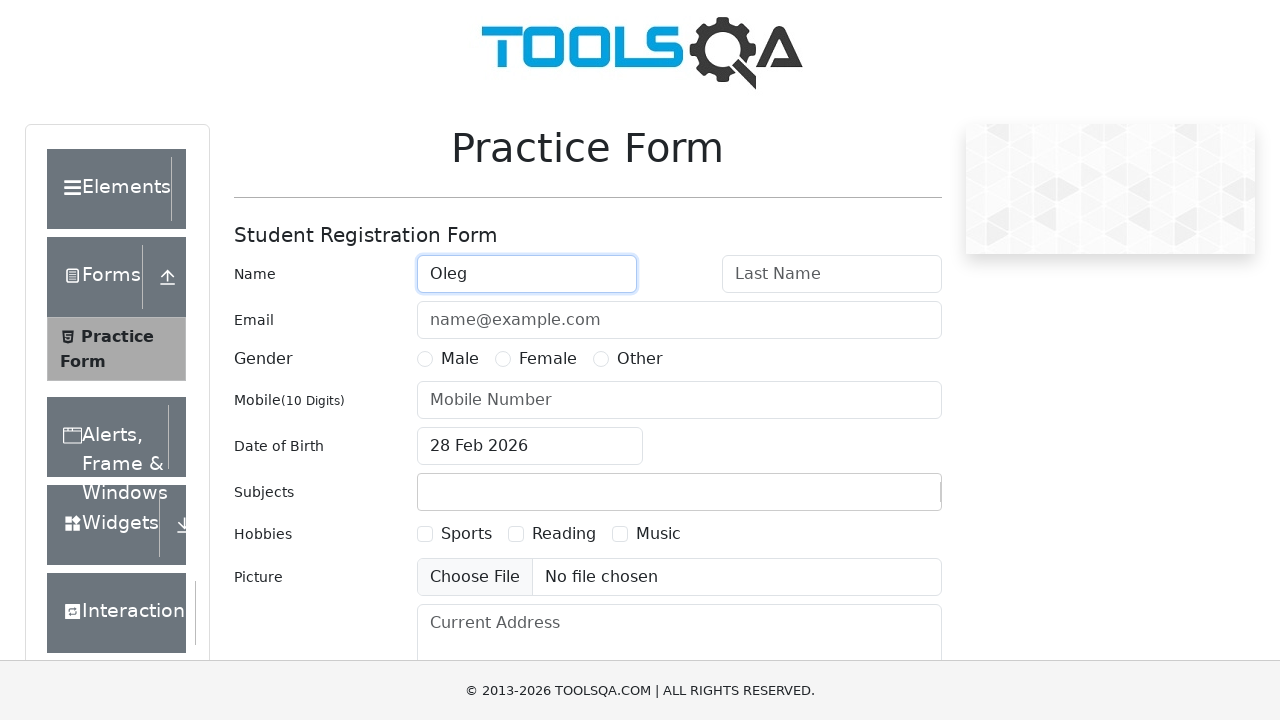

Filled last name field with 'Komarov' on input#lastName
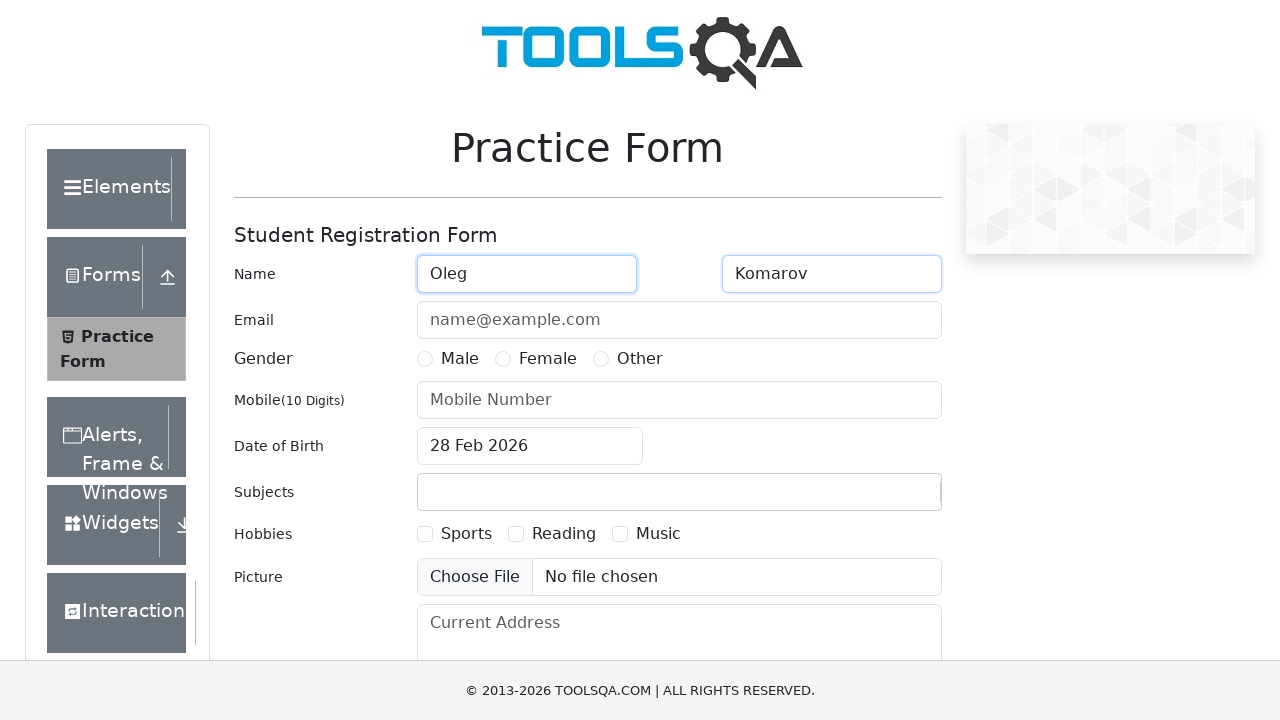

Selected Male gender option at (460, 359) on label[for='gender-radio-1']
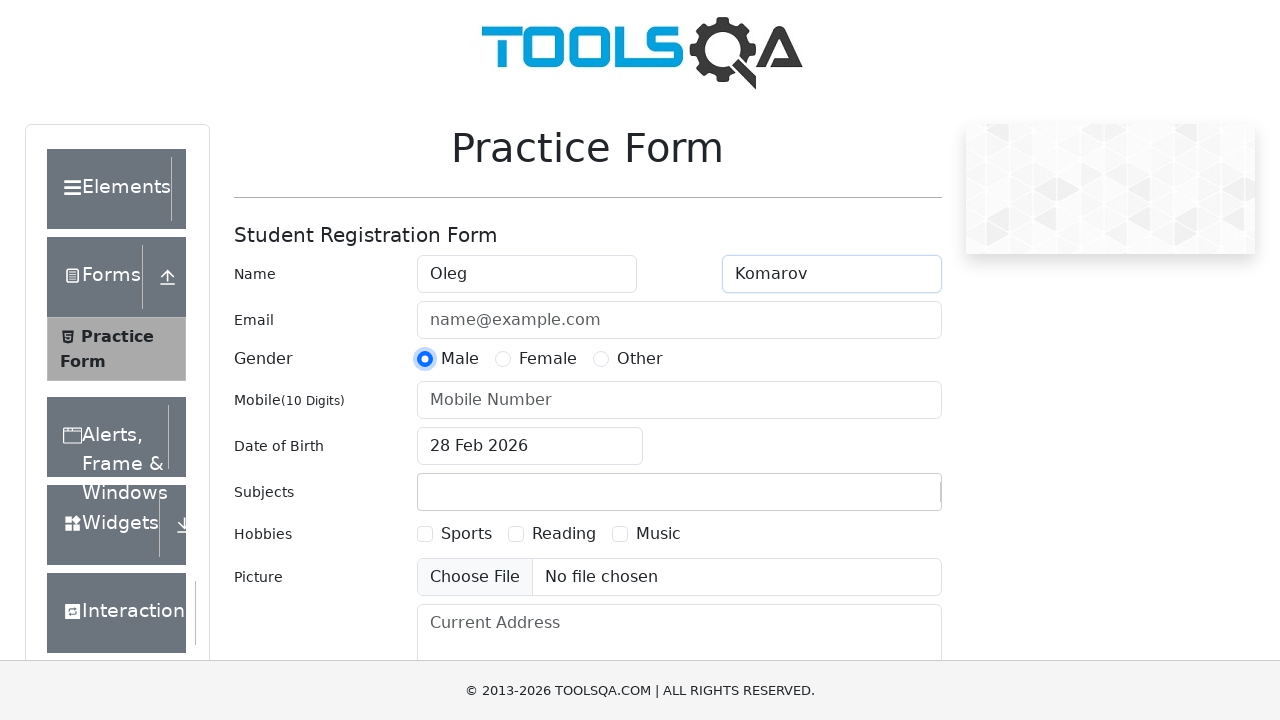

Filled phone number field with '89991114488' on input#userNumber
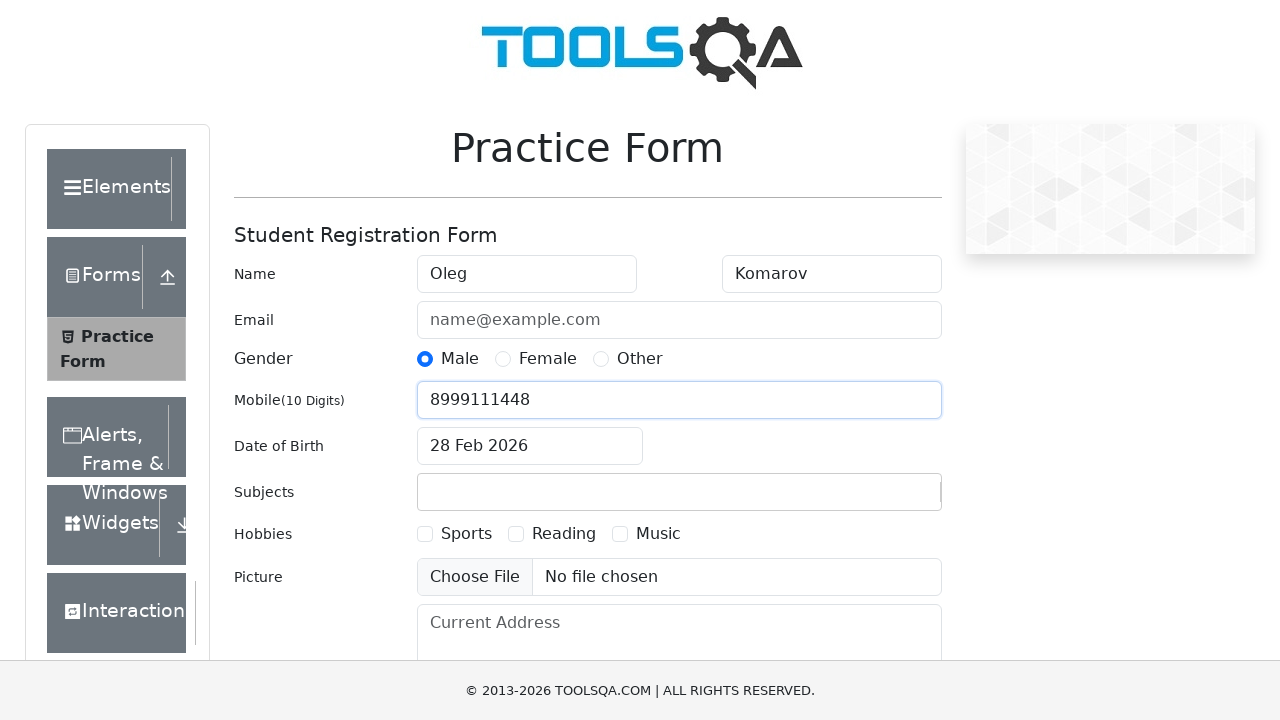

Clicked submit button to register student at (885, 499) on #submit
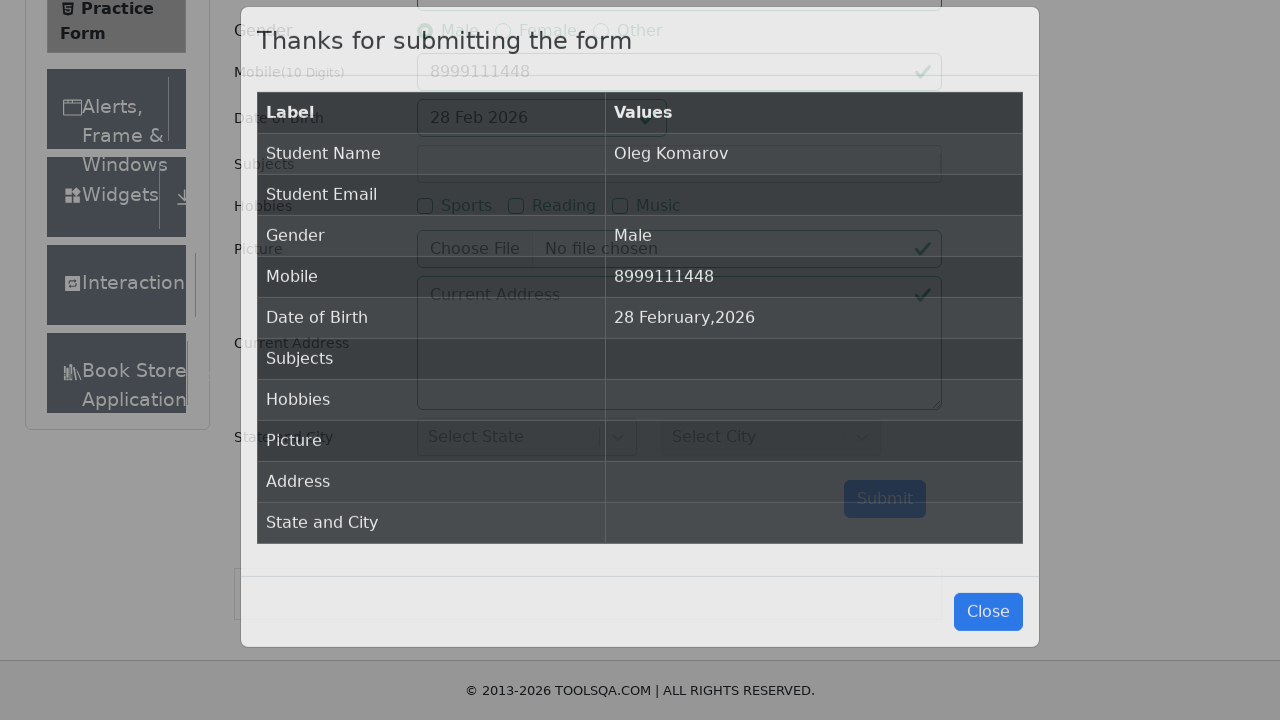

Form submission verified - confirmation table appeared
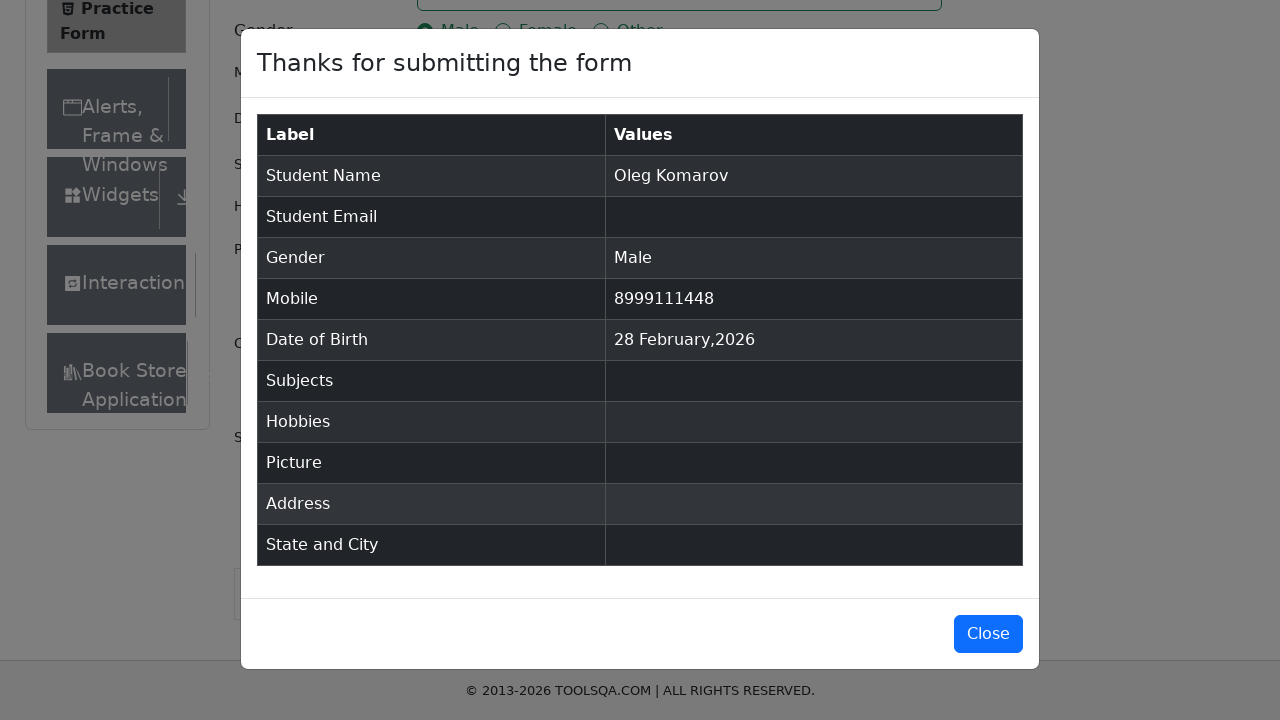

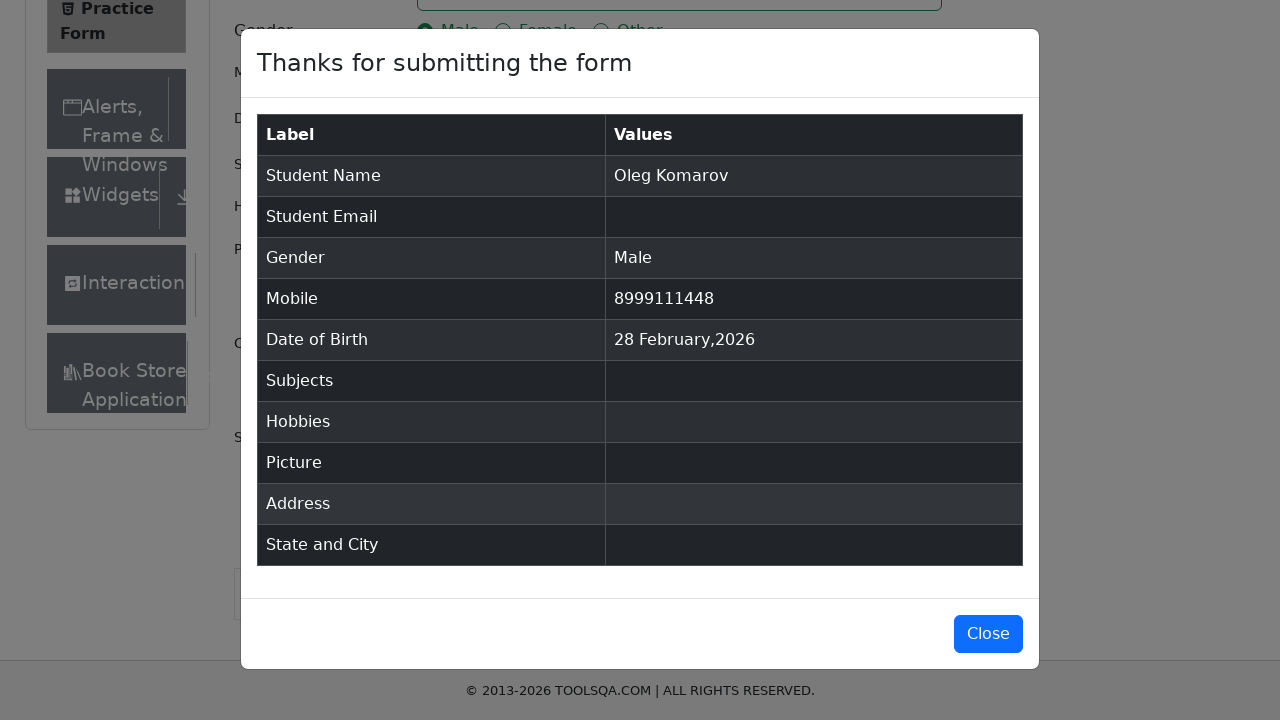